Tests adding a book to cart and verifying cart totals including subtotal and total amounts

Starting URL: https://practice.automationtesting.in/

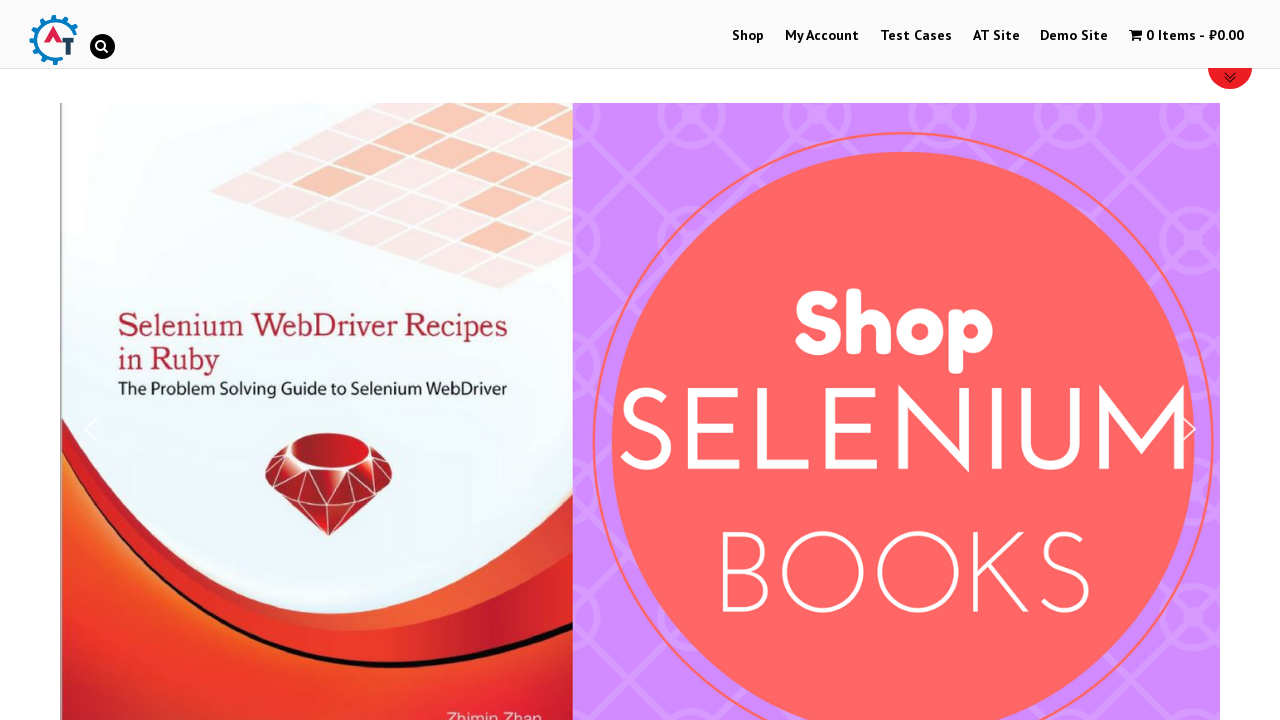

Clicked shop menu item to navigate to shop at (748, 36) on #menu-item-40
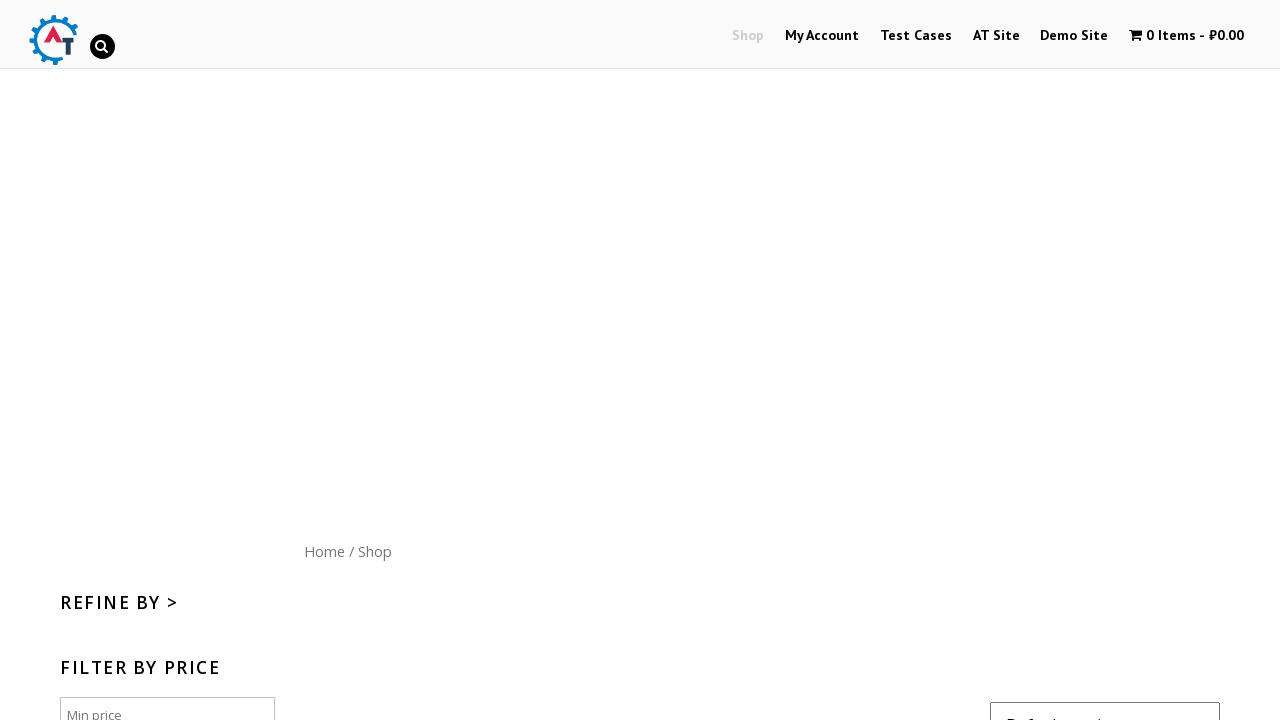

Clicked add to cart button for book ID 182 at (1115, 361) on [href='/shop/?add-to-cart=182']
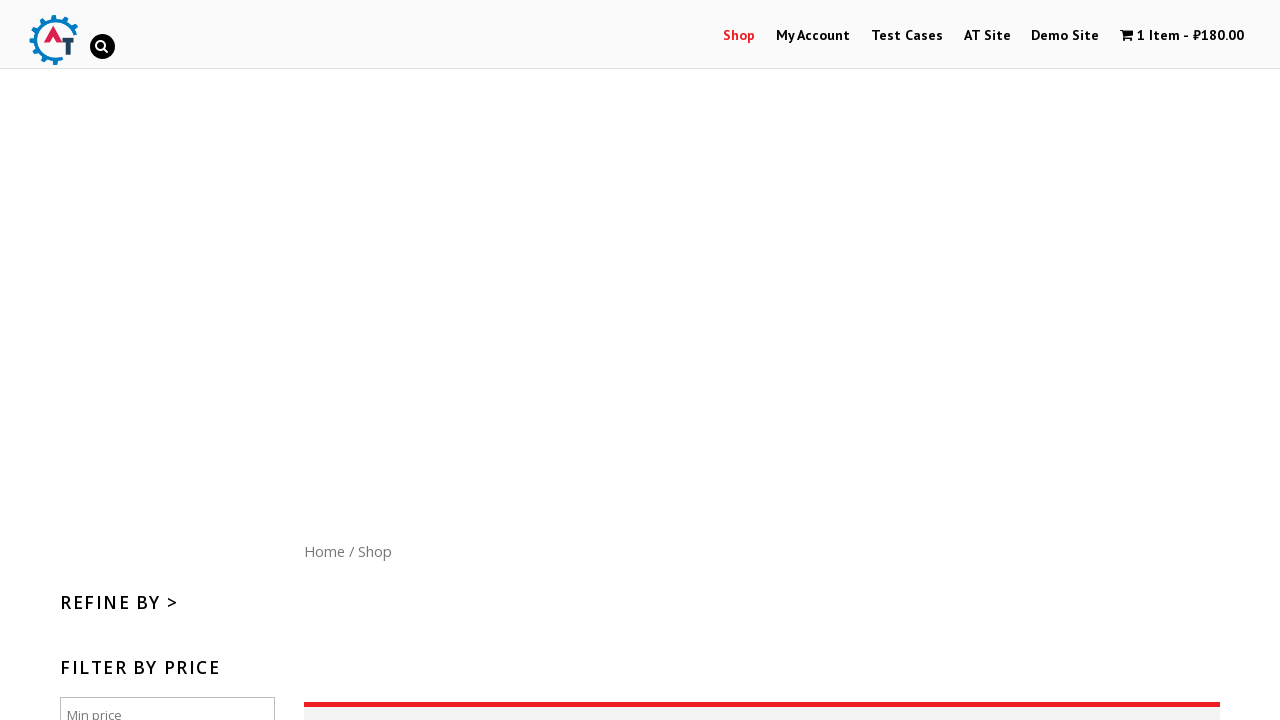

Waited 3 seconds for cart to update
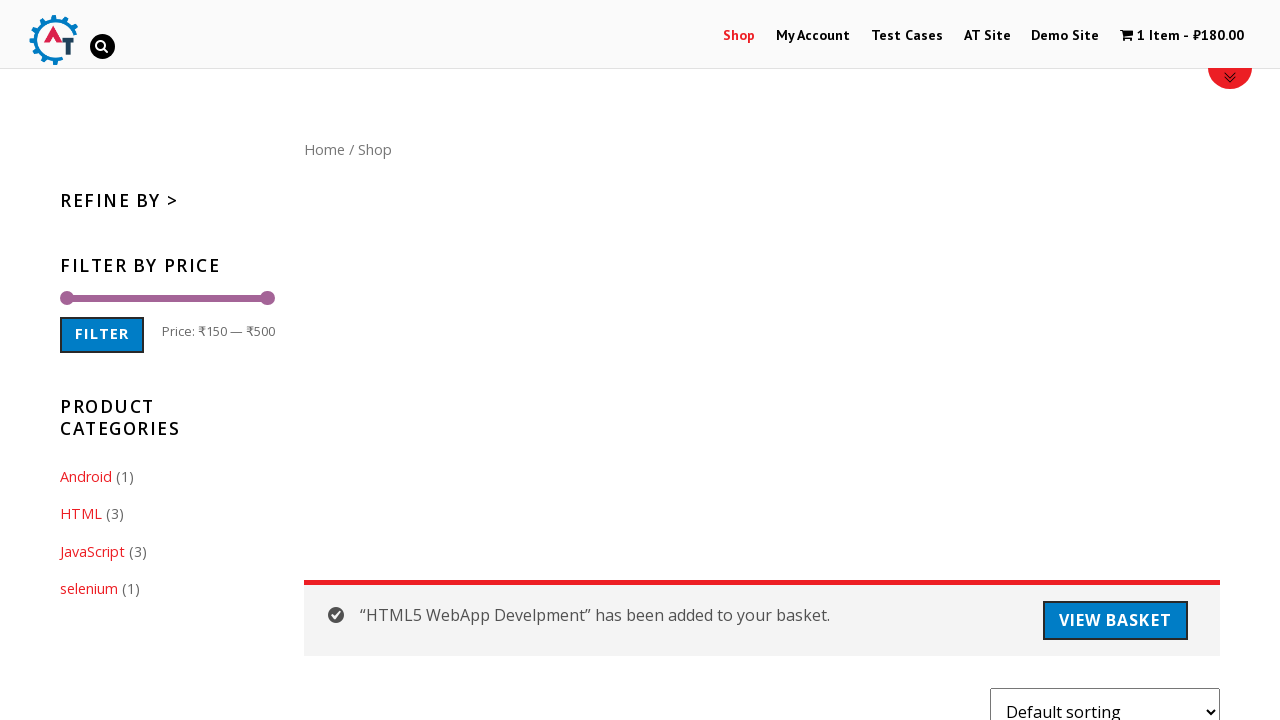

Verified cart contains 1 item
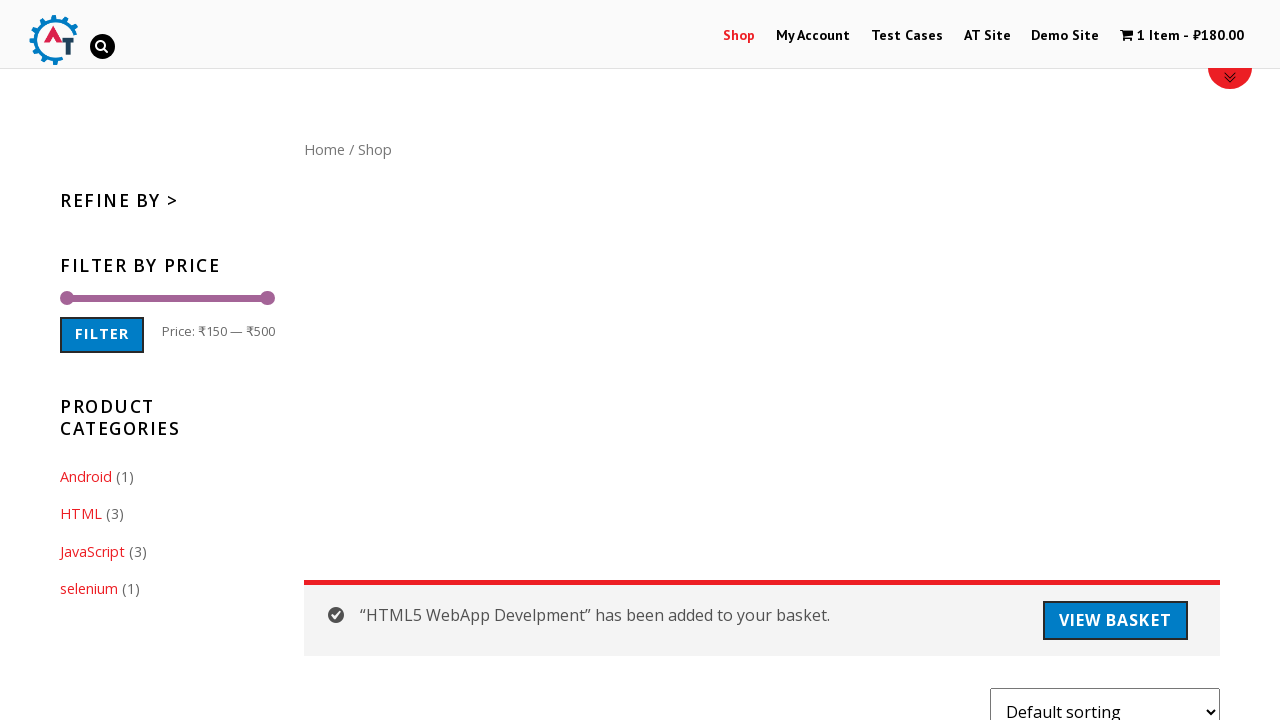

Verified cart amount is ₹180.00
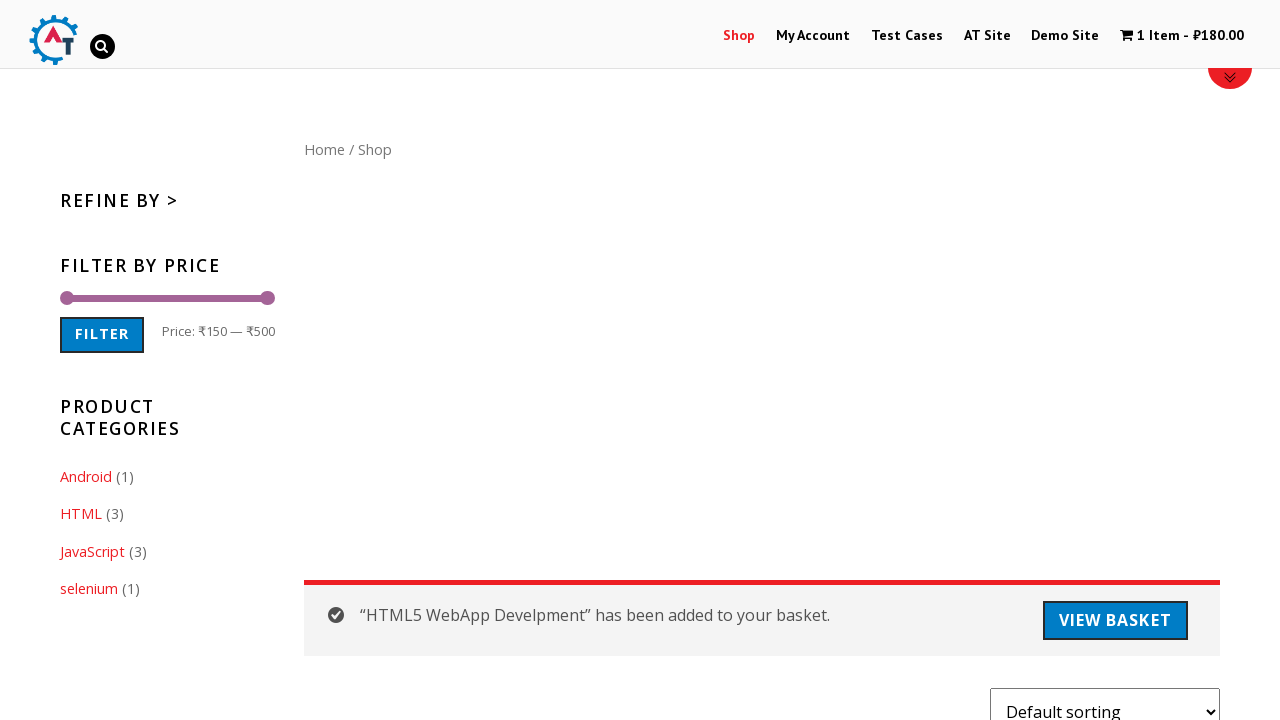

Clicked to navigate to cart page at (1158, 36) on .cartcontents
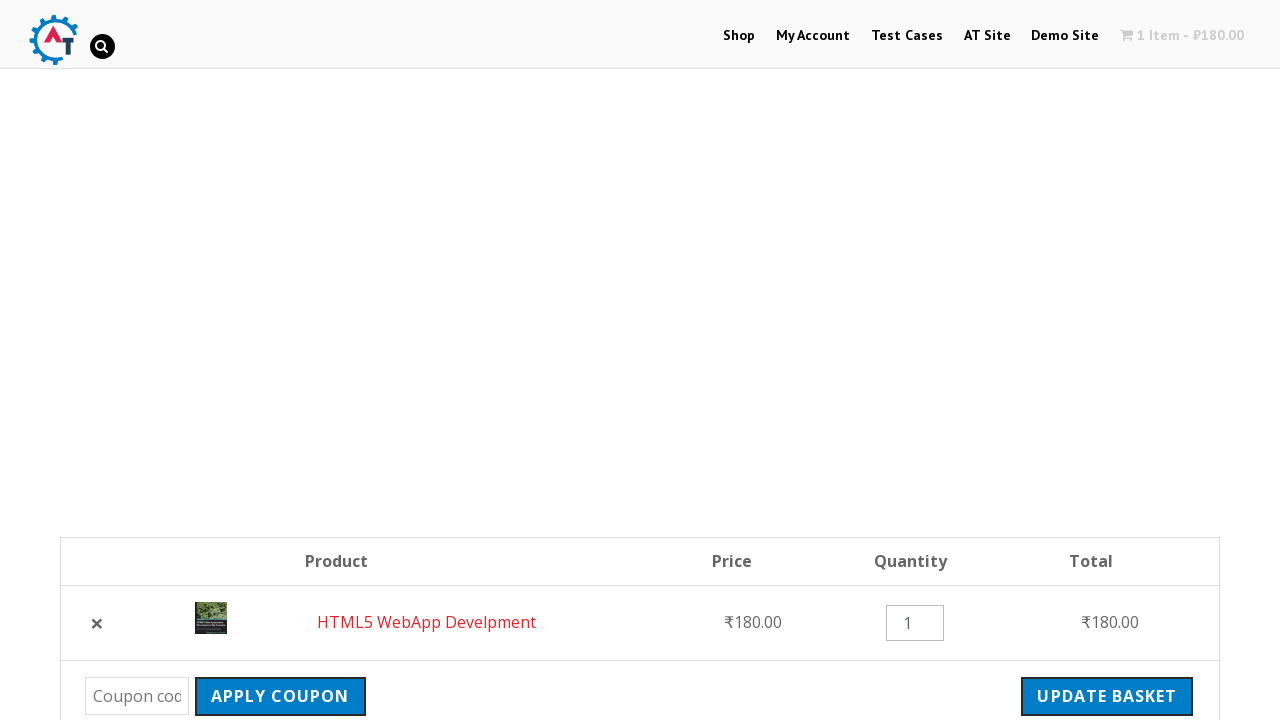

Waited for subtotal element to load
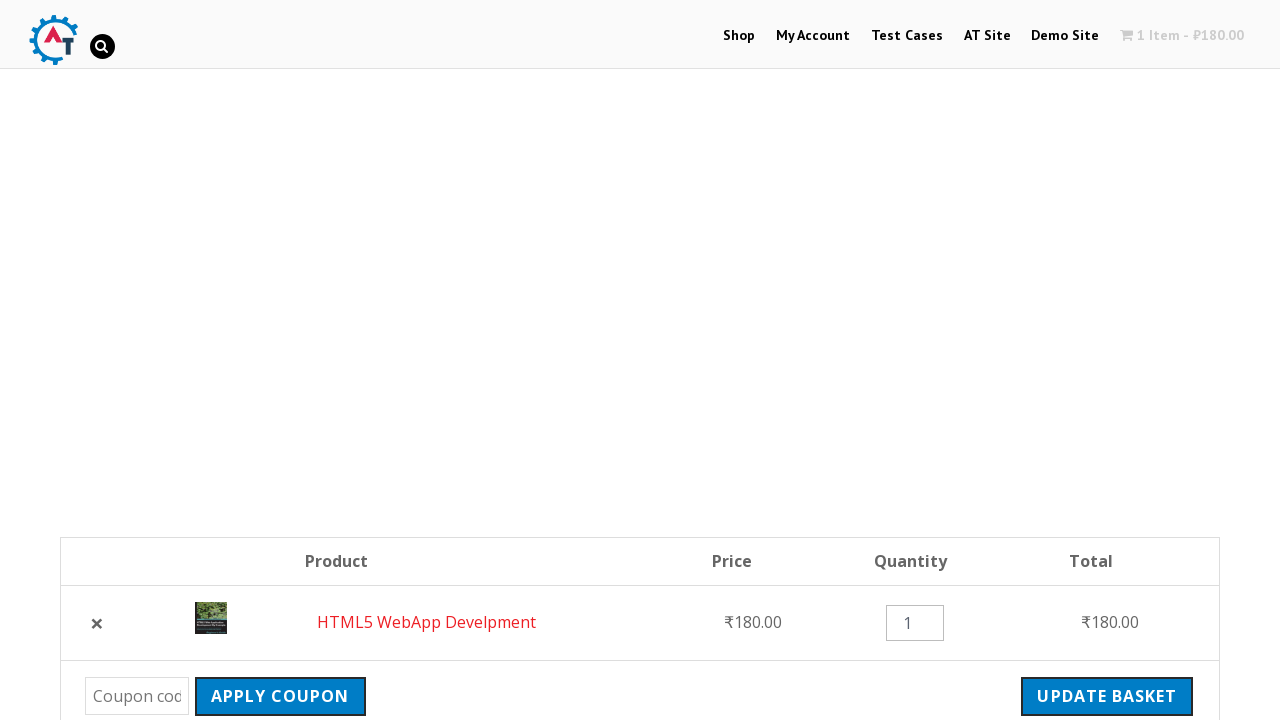

Verified subtotal amount is ₹180.00
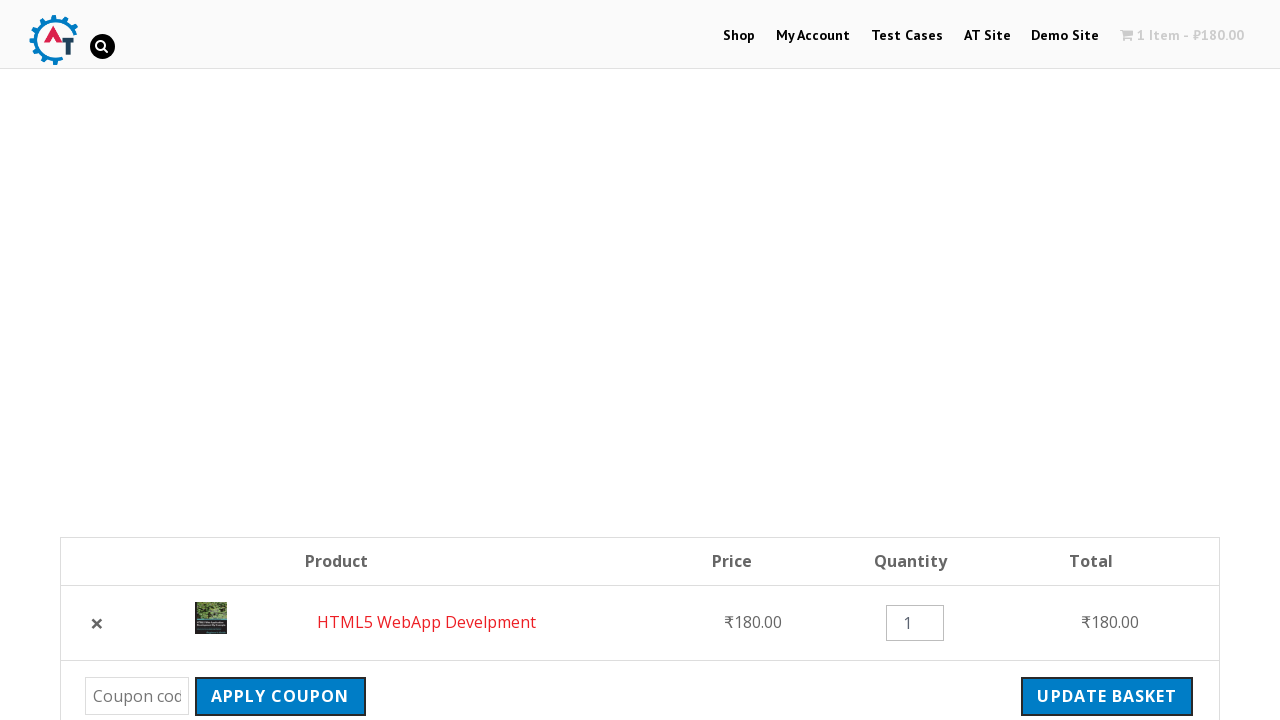

Waited for total element to load
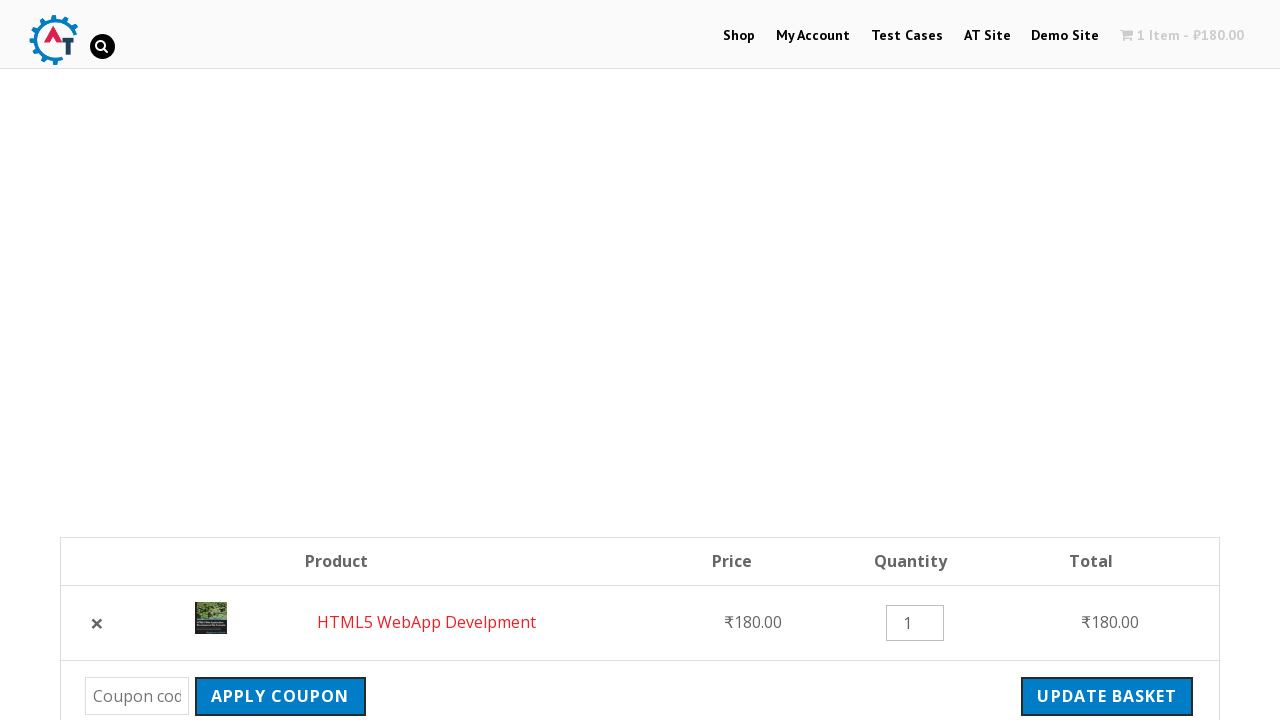

Verified total amount is ₹183.60 (includes tax)
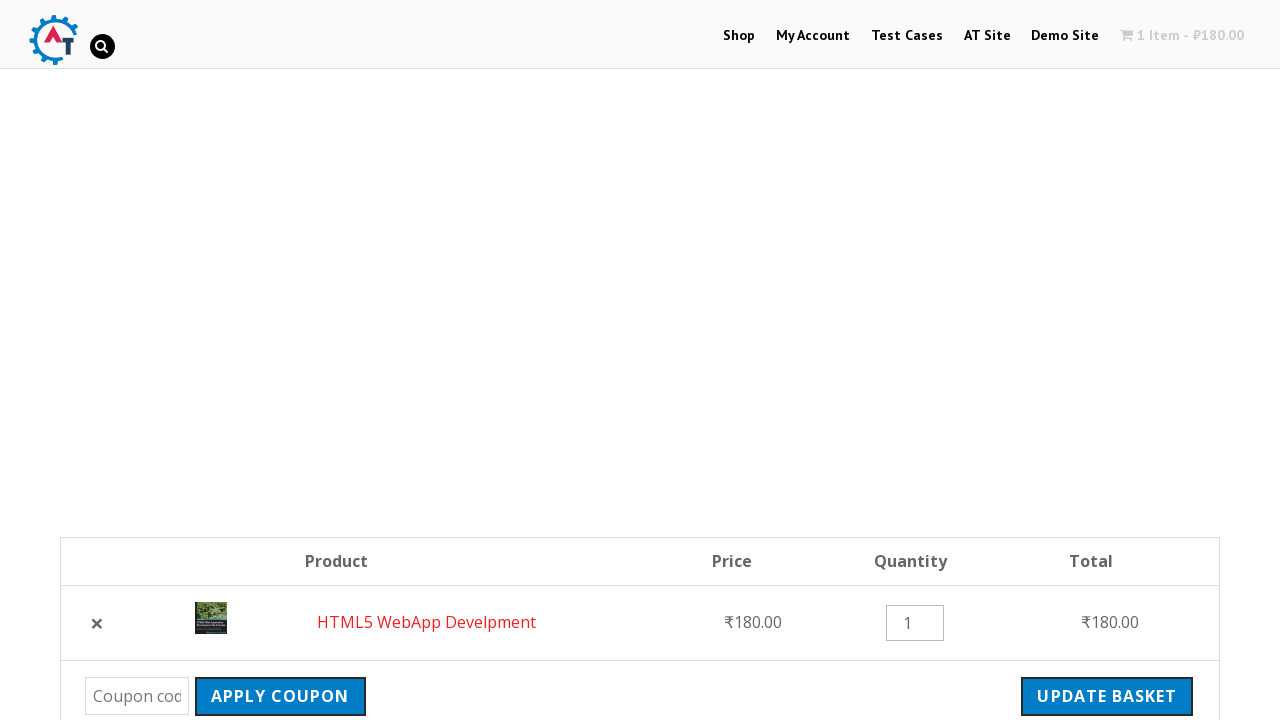

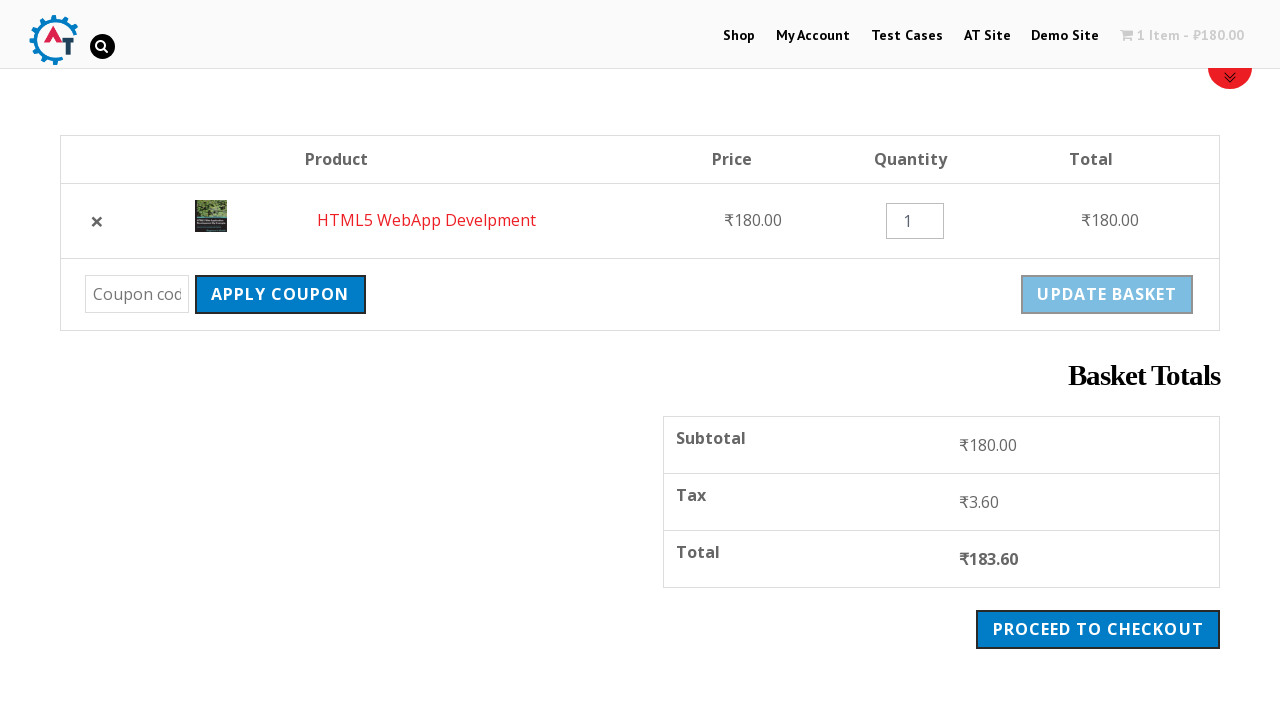